Navigates to Trendyol and Hepsiburada e-commerce sites, retrieves their page titles, and compares them to check if they are equal or contain each other.

Starting URL: https://trendyol.com

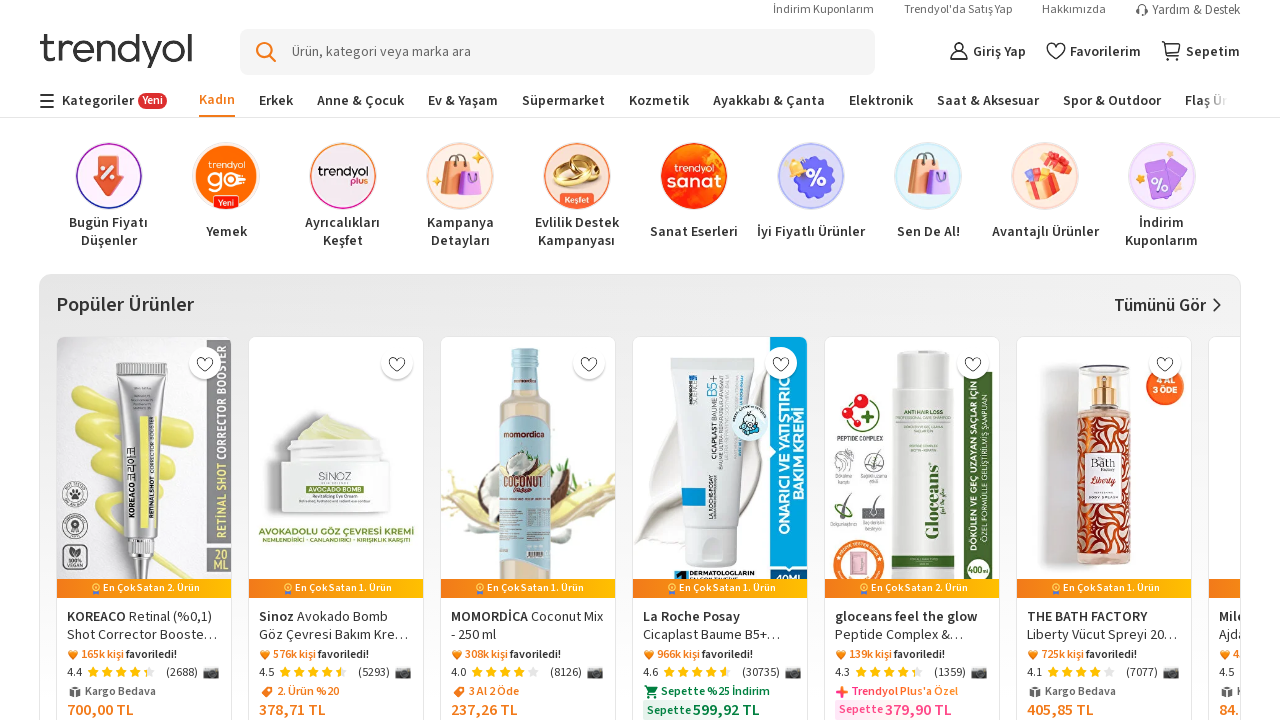

Waited for Trendyol page to load (domcontentloaded)
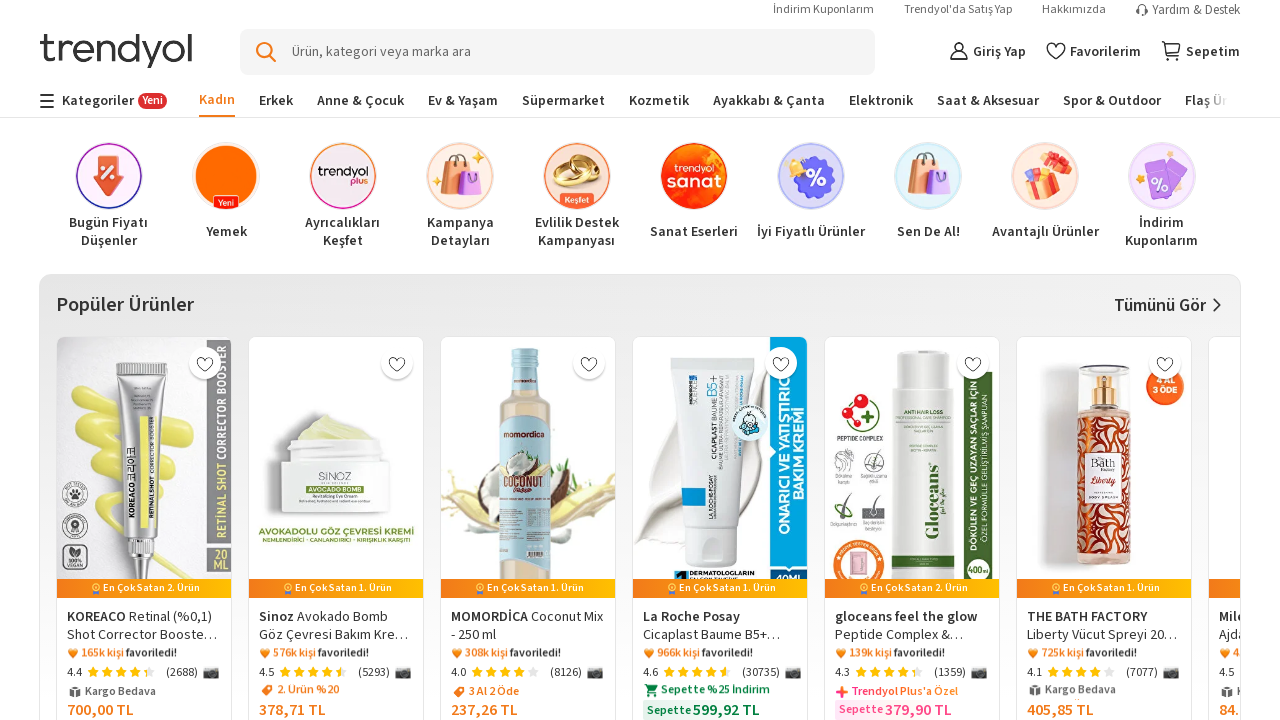

Retrieved Trendyol page title: En Trend Ürünler Türkiye'nin Online Alışveriş Sitesi Trendyol'da
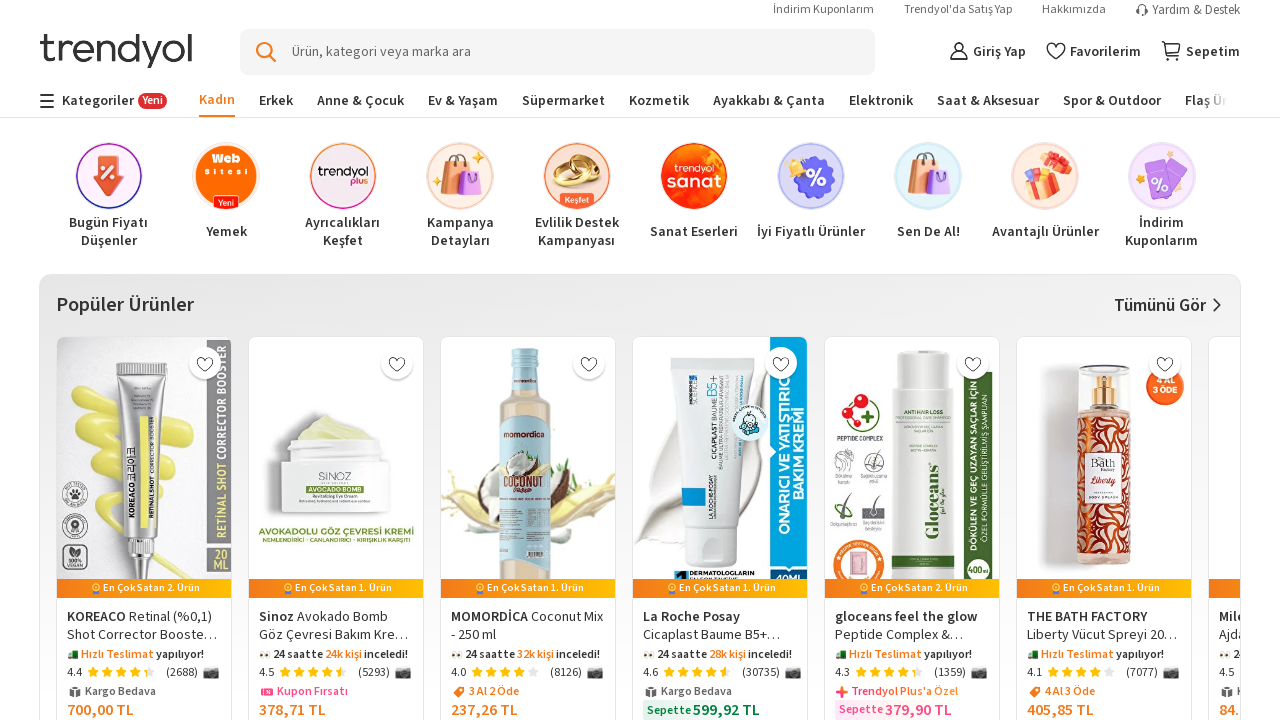

Navigated to Hepsiburada (https://hepsiburada.com)
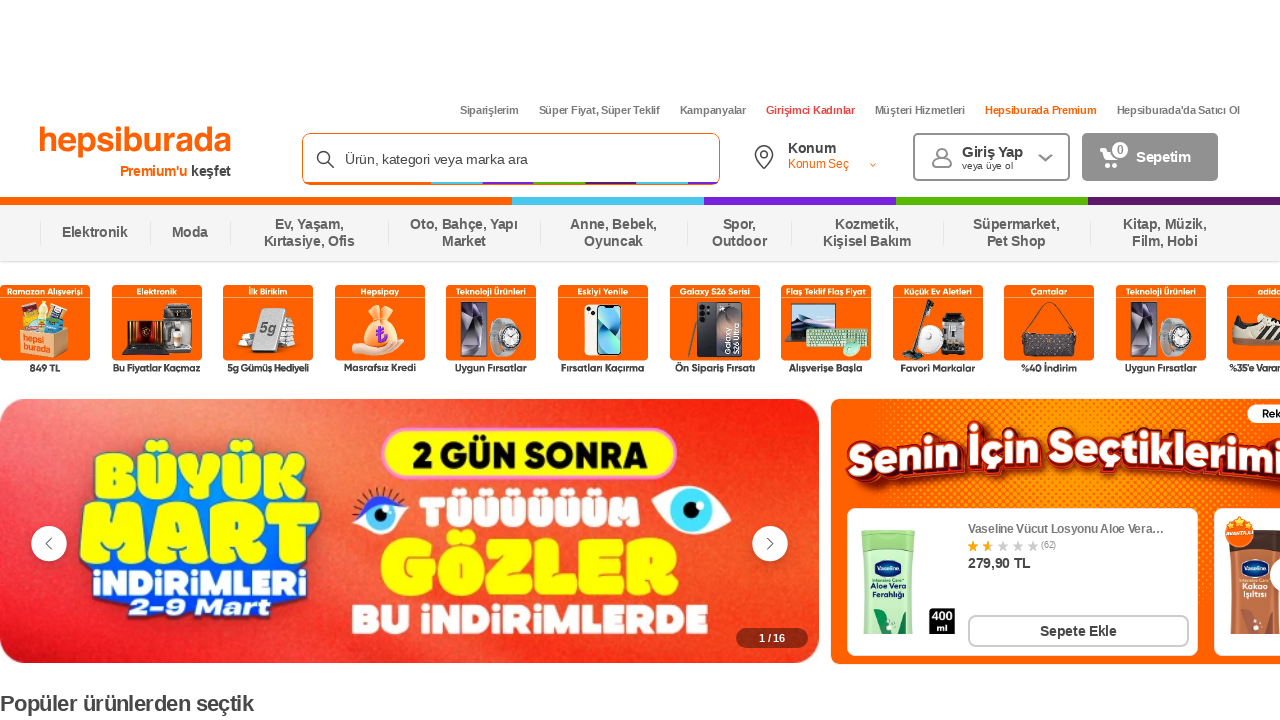

Waited for Hepsiburada page to load (domcontentloaded)
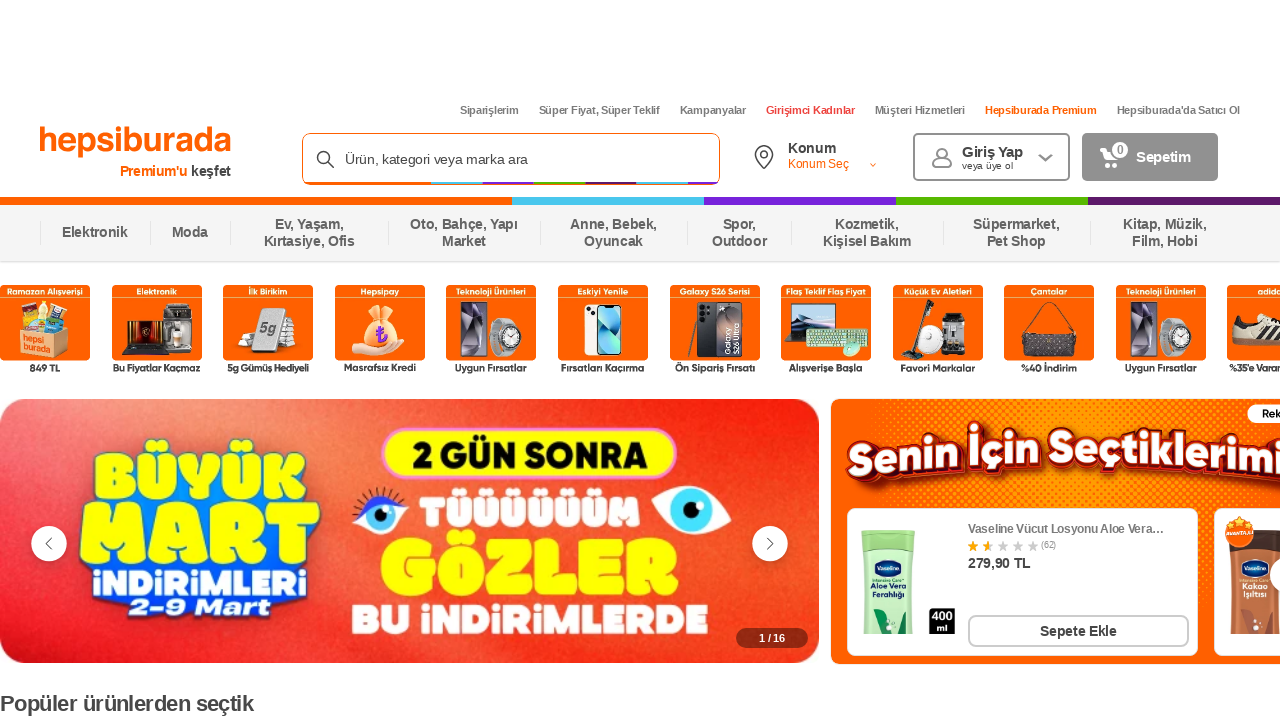

Retrieved Hepsiburada page title: Türkiye'nin En Çok Tavsiye Edilen E-ticaret Markası Hepsiburada
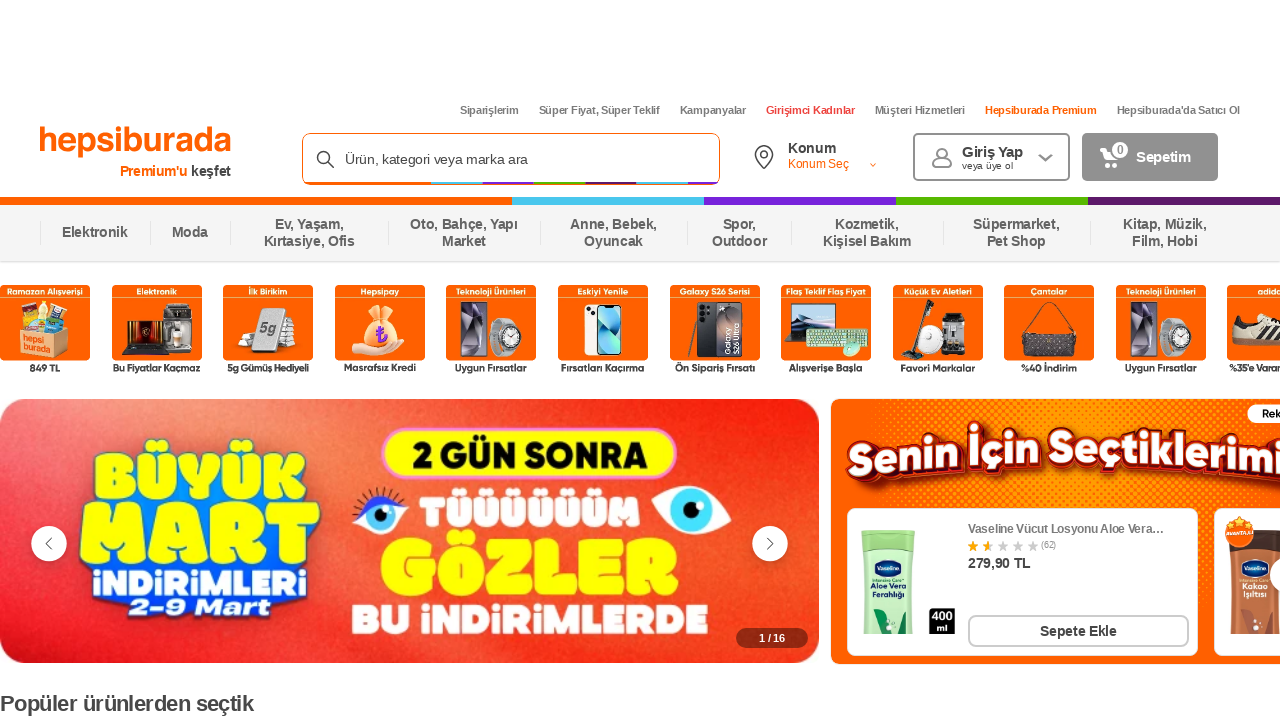

Title comparison FAILED: titles do not contain each other
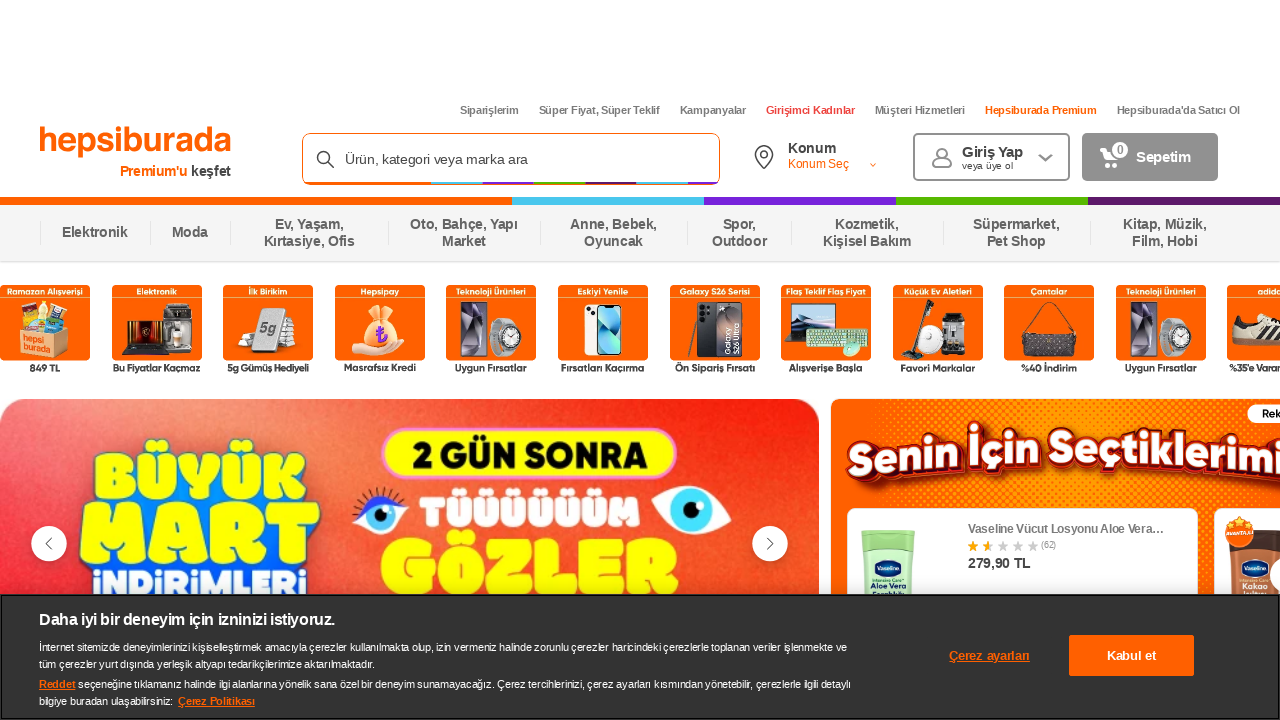

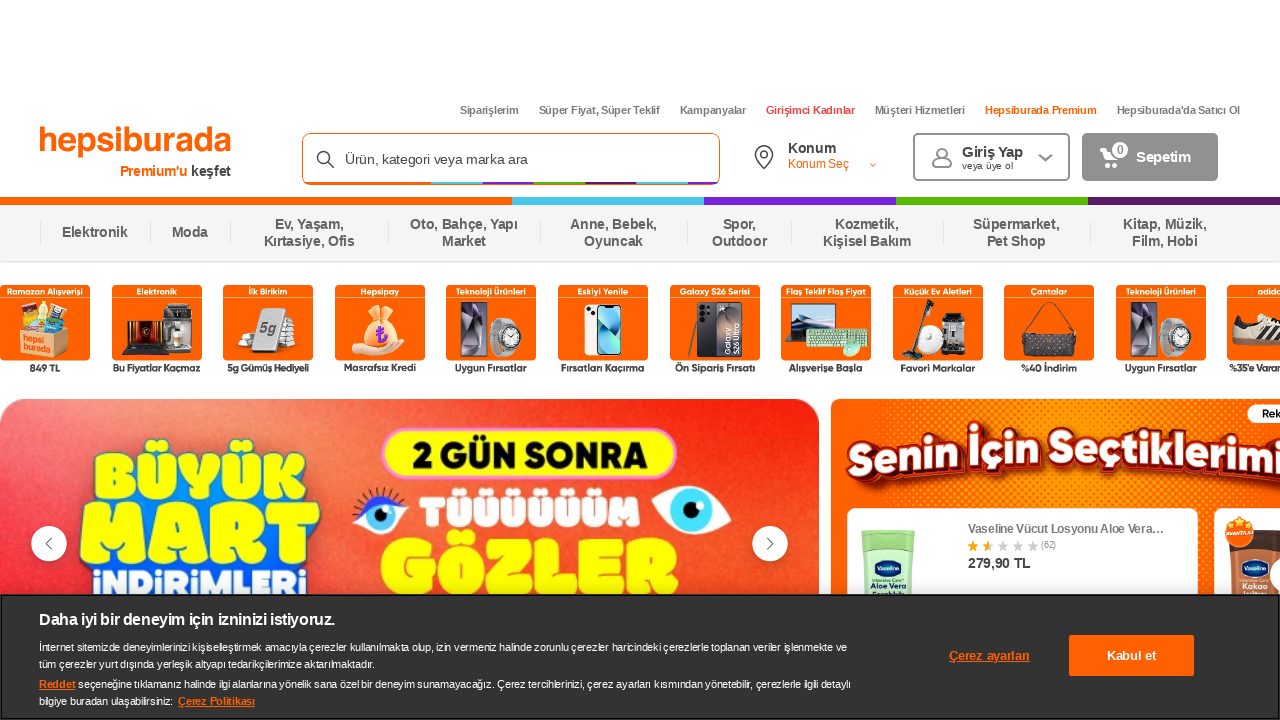